Tests that job listing items are displayed on the search results page by verifying that job article elements are present

Starting URL: https://www.welcometothejungle.com/en/jobs?refinementList%5Boffices.country_code%5D%5B%5D=FR&query=react%20js&page=1

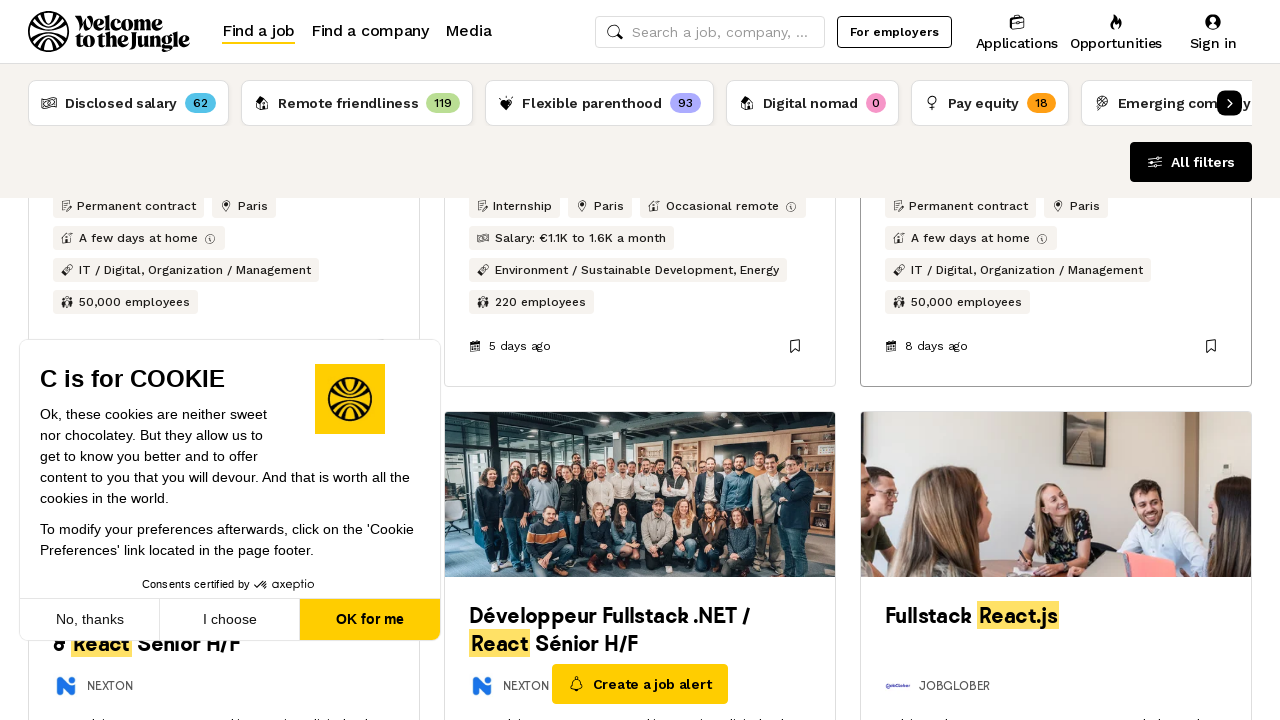

Waited for job listing items to load
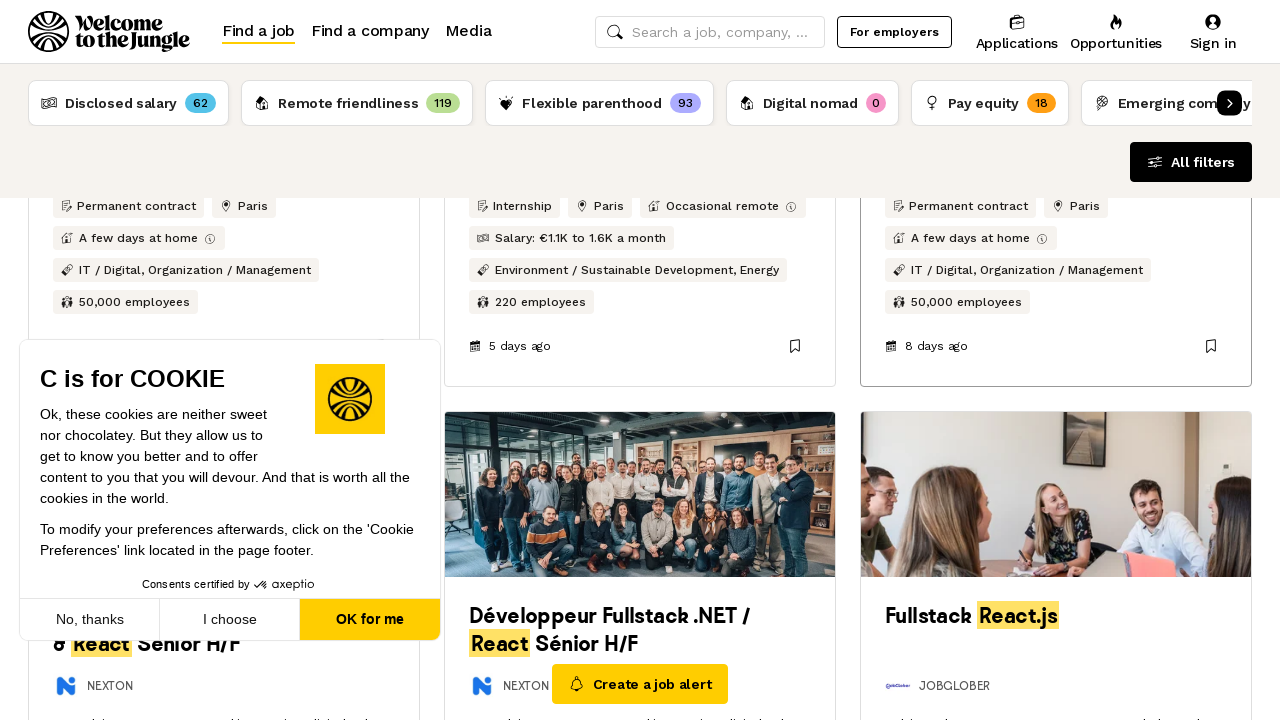

Located job article elements
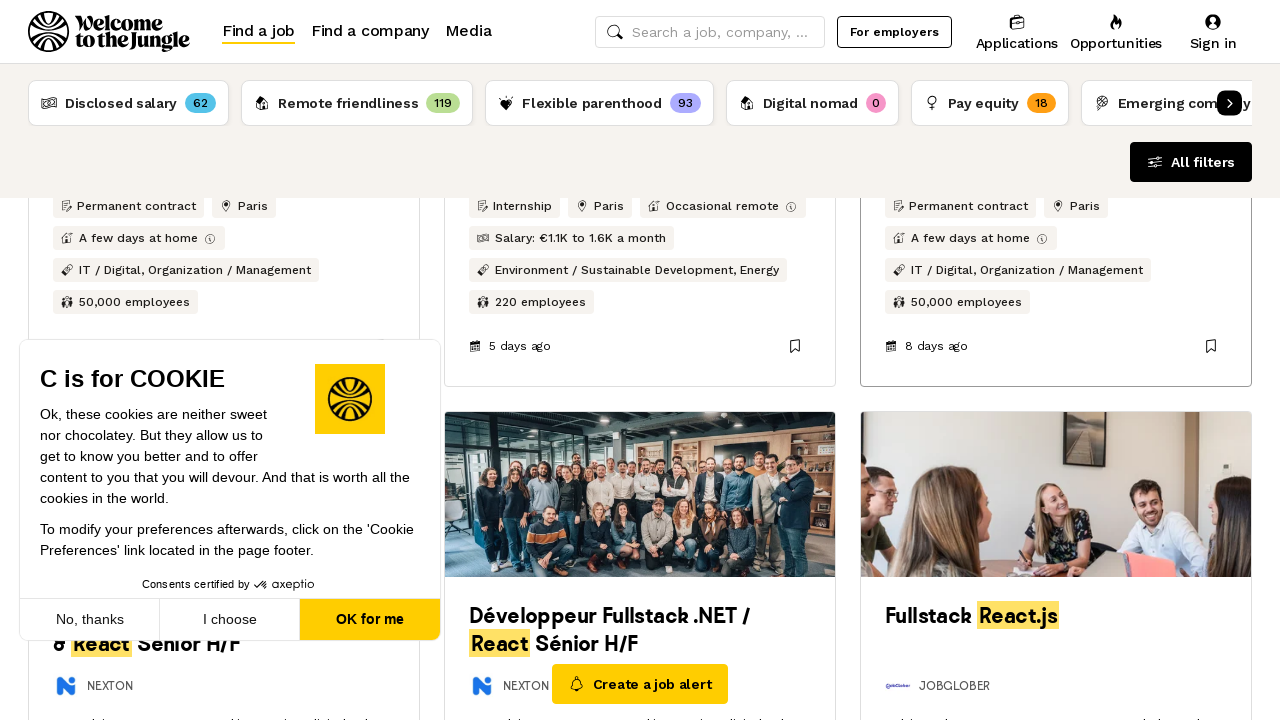

Verified that job listing items are displayed on search results page
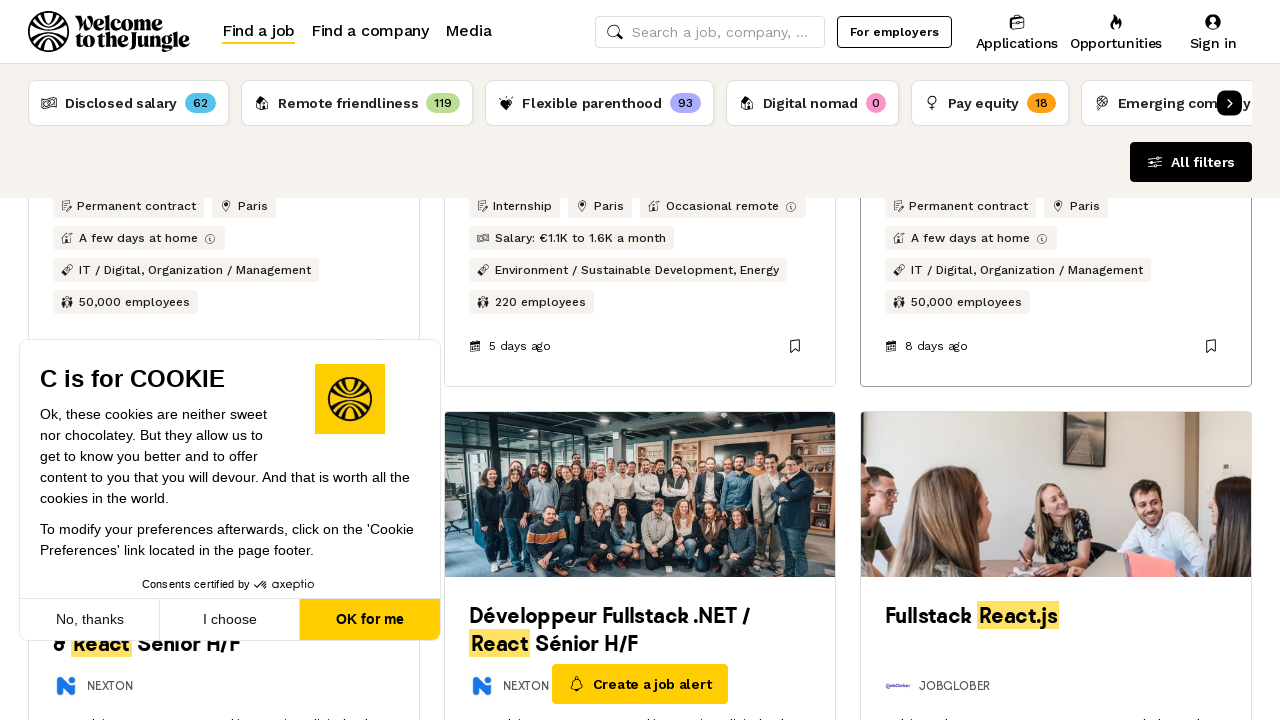

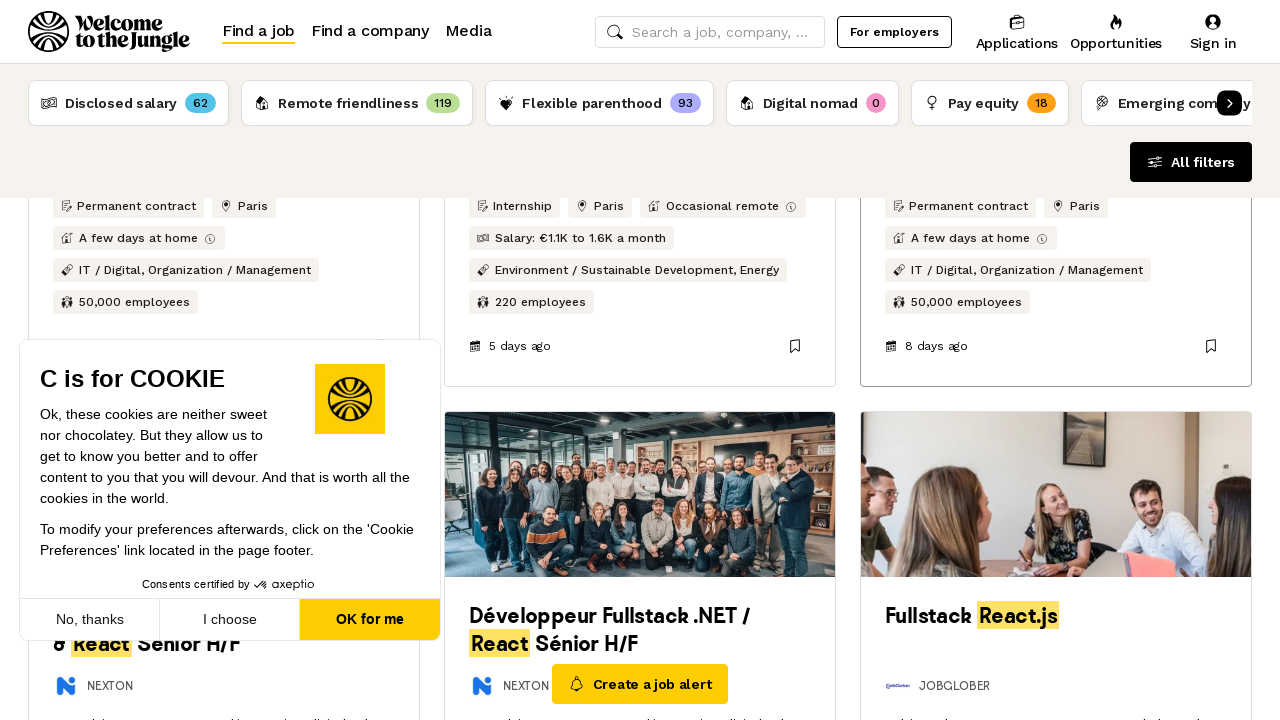